Tests page performance by loading the page and measuring load times through navigation to the site.

Starting URL: https://kiddo-quest-beta.web.app

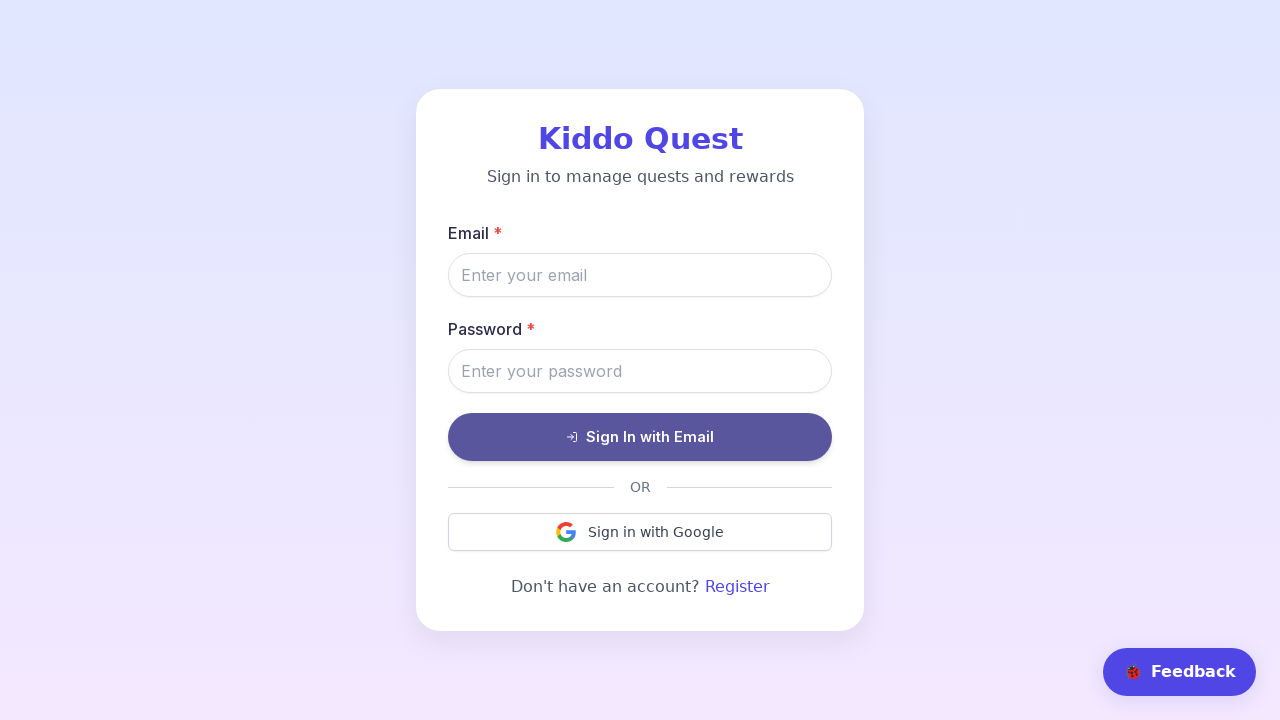

Waited for page to reach networkidle state - page fully loaded
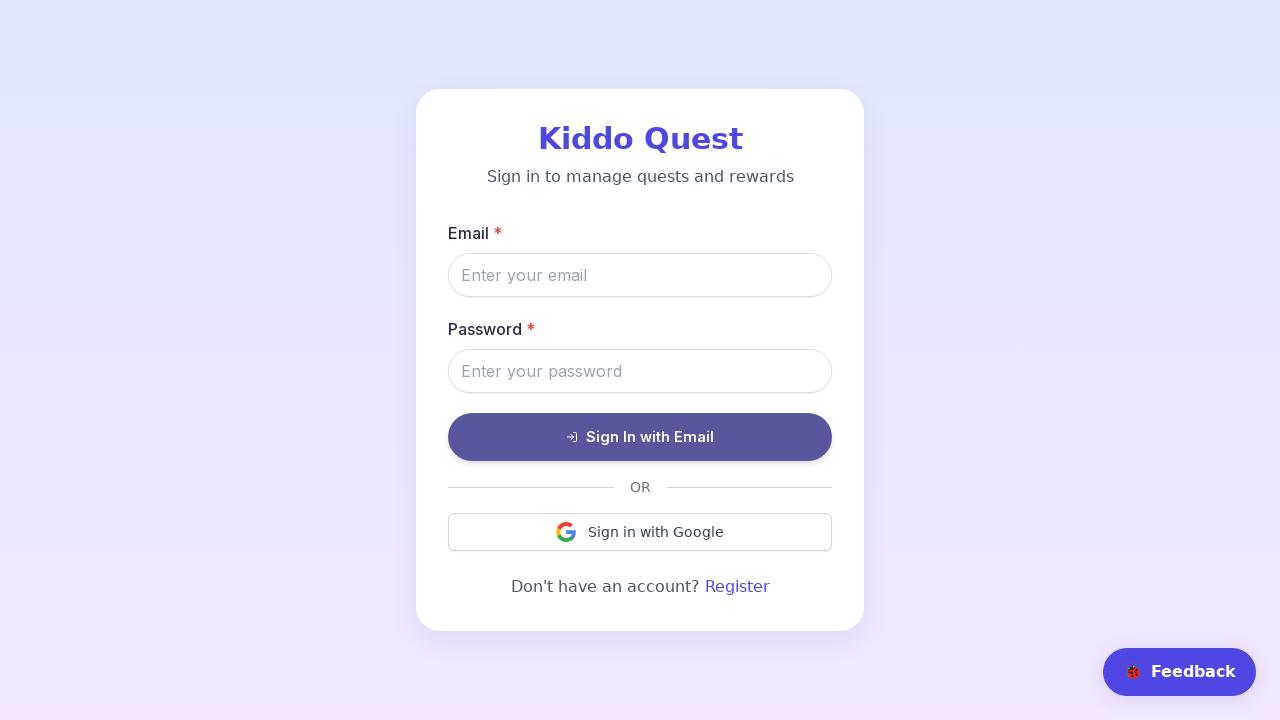

Verified 'Kiddo Quest' heading is visible on page
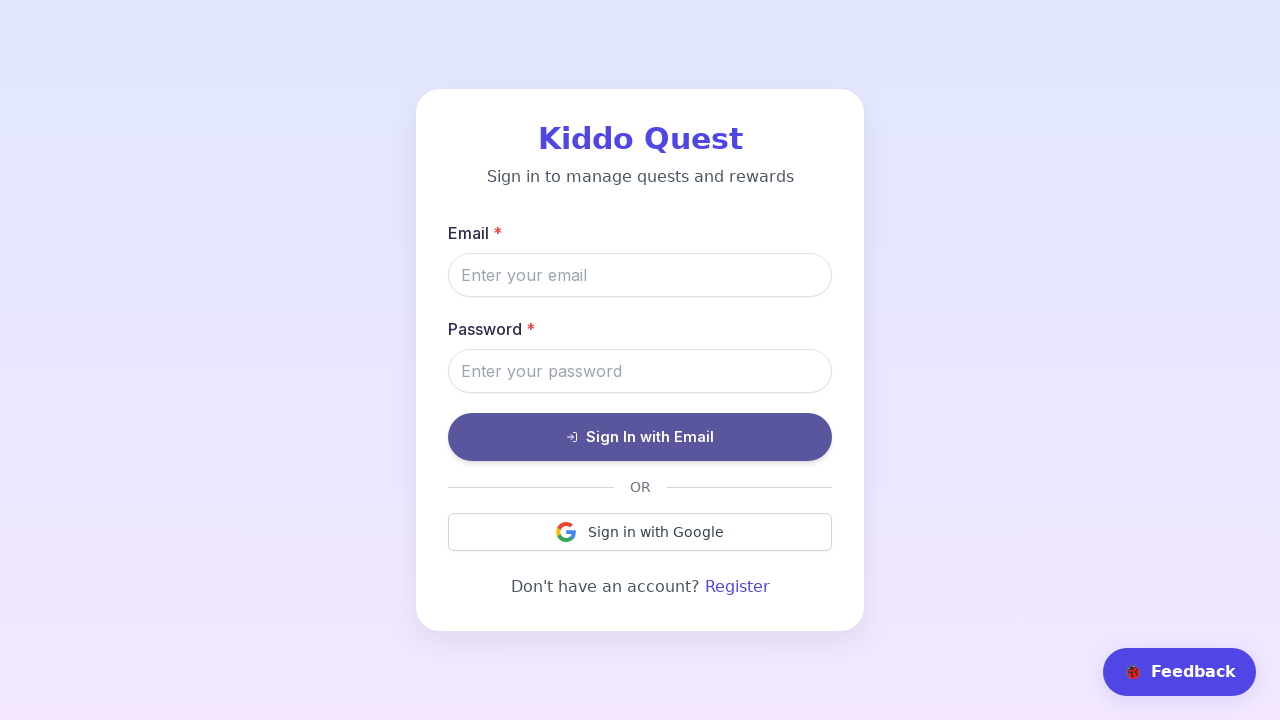

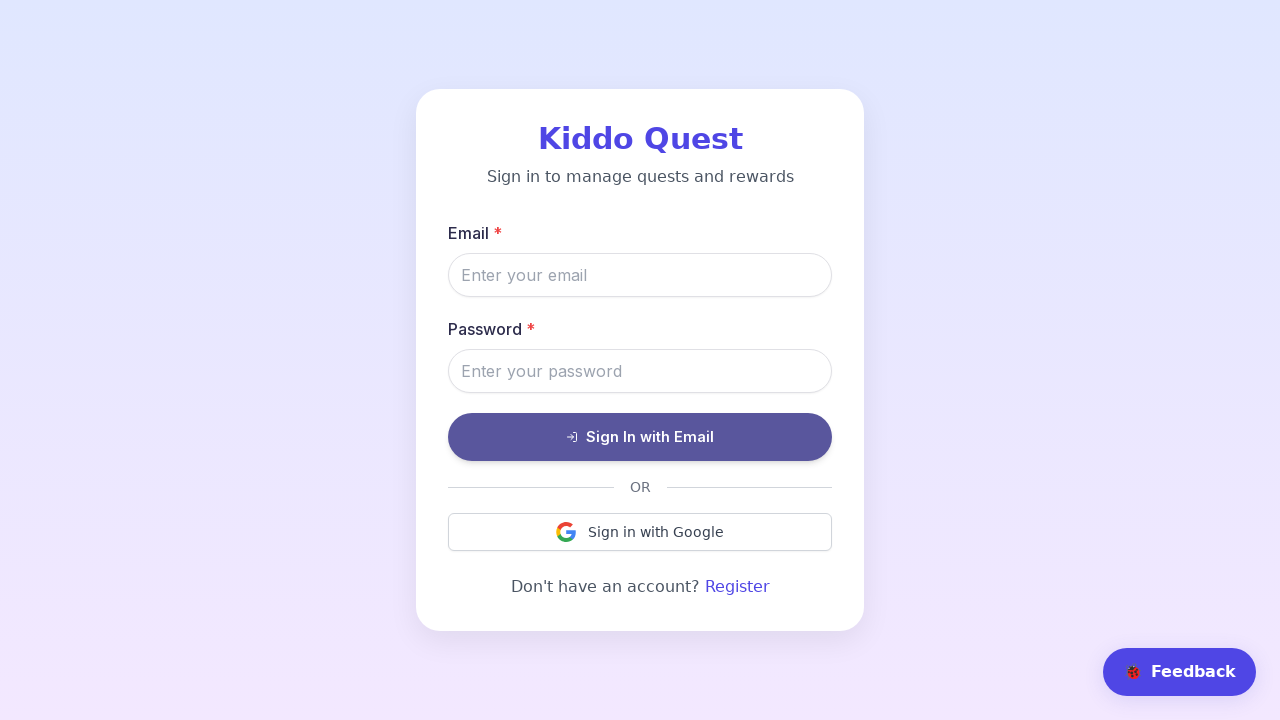